Tests file download functionality by clicking on a download link from the download page

Starting URL: https://the-internet.herokuapp.com/download

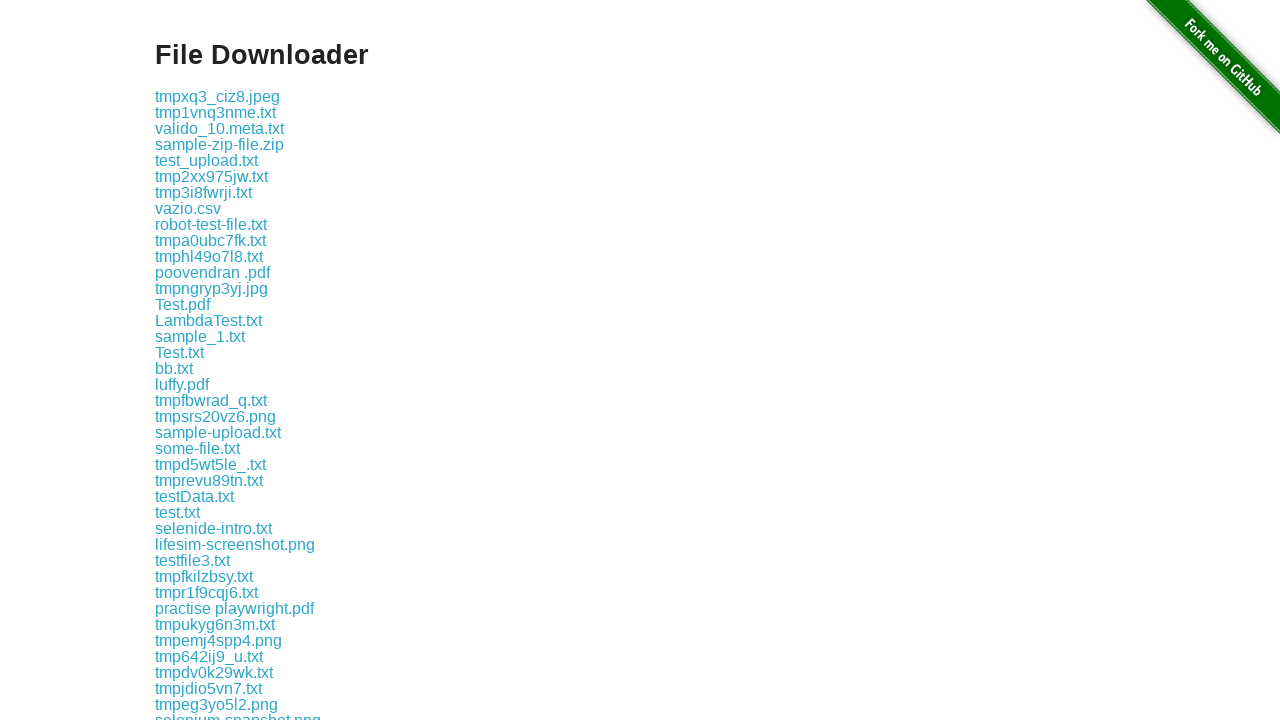

Clicked the second download link on the download page at (218, 96) on xpath=//a >> nth=1
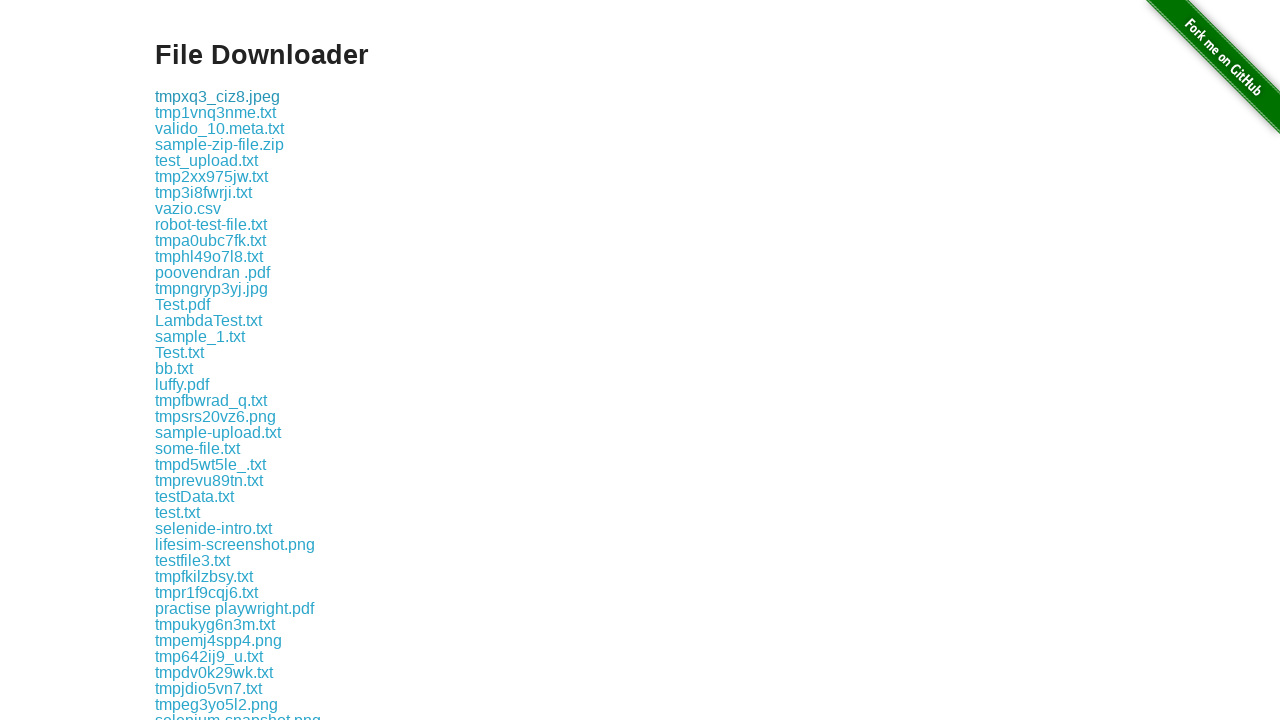

Waited for file download to complete
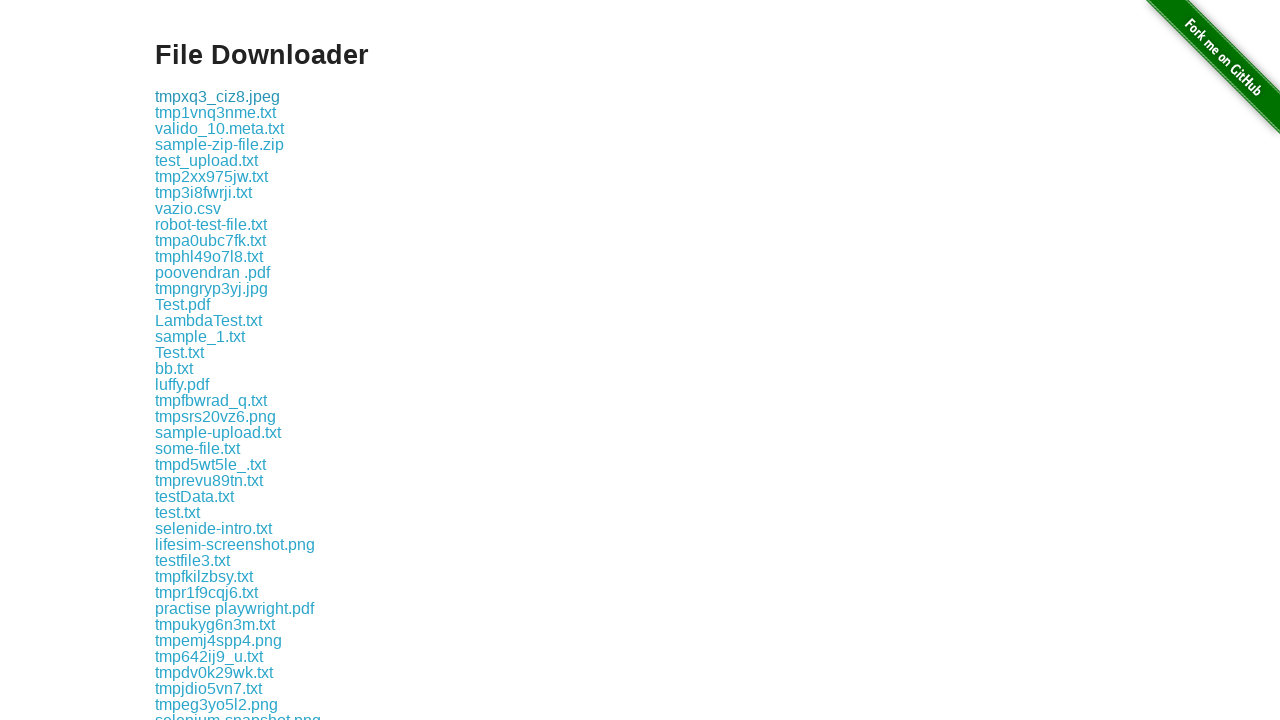

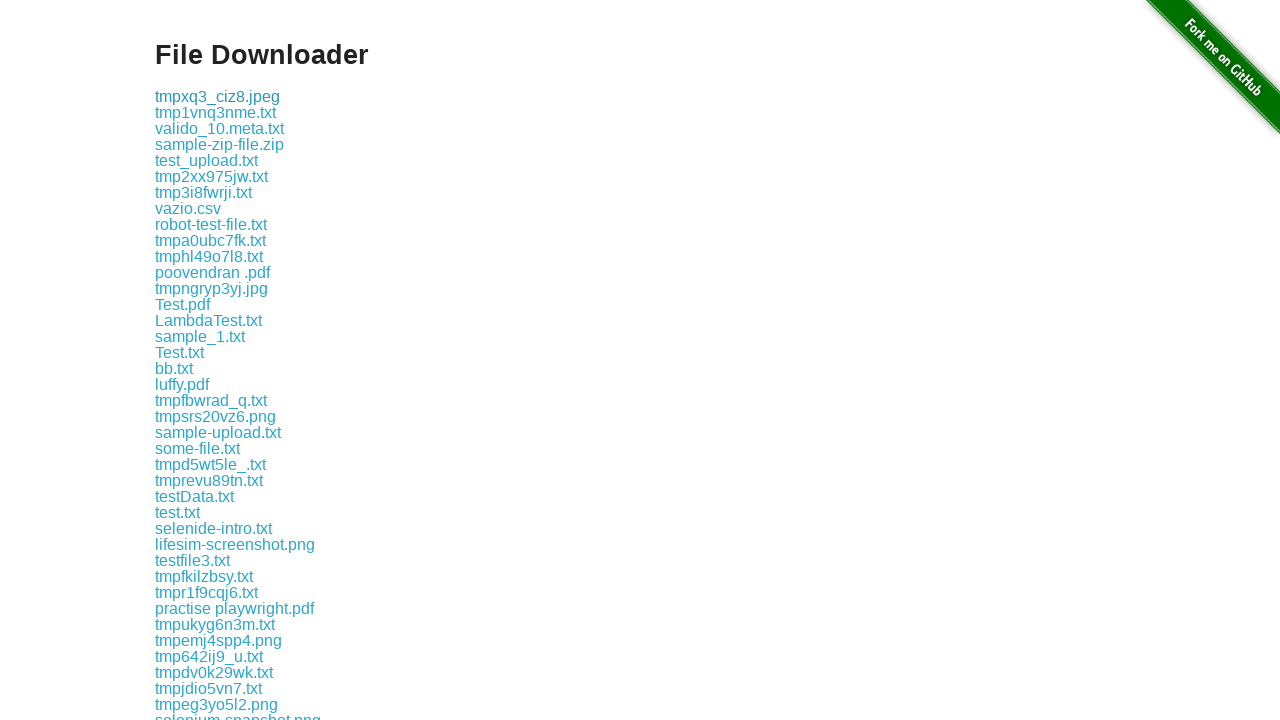